Navigates to the Ynet news website homepage and verifies the page loads

Starting URL: https://www.ynet.co.il/

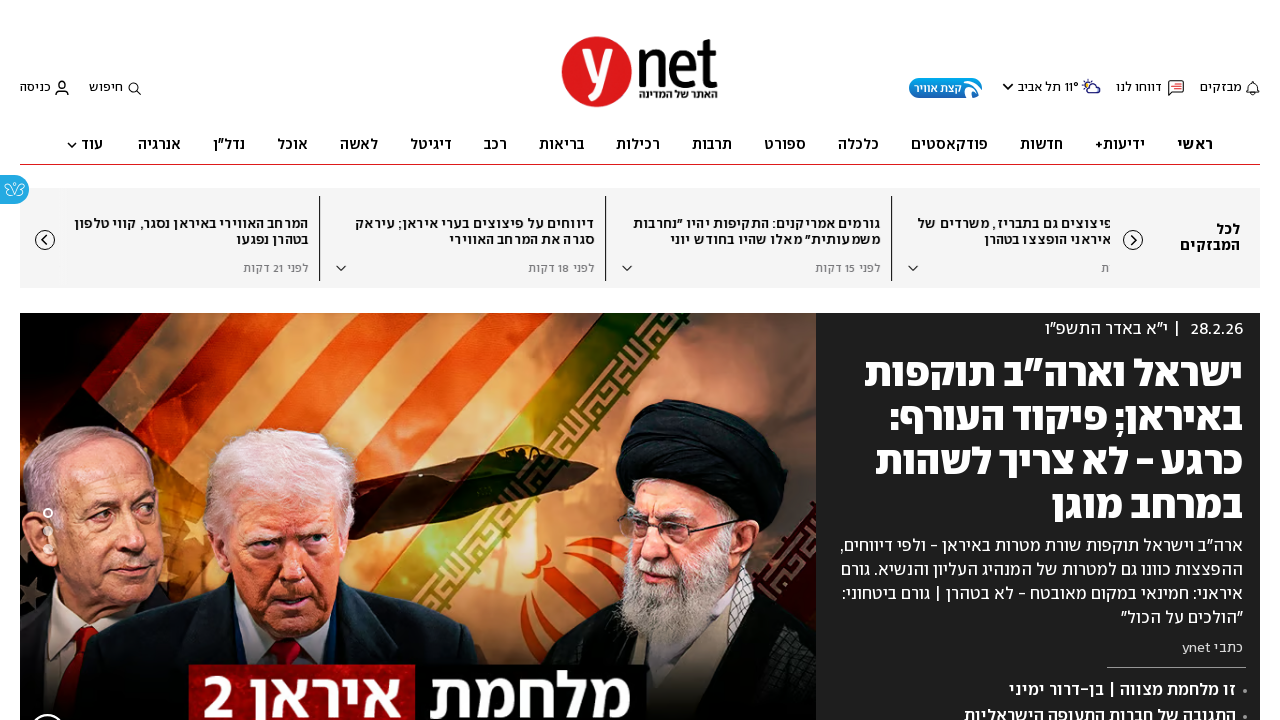

Navigated to Ynet homepage and waited for DOM to load
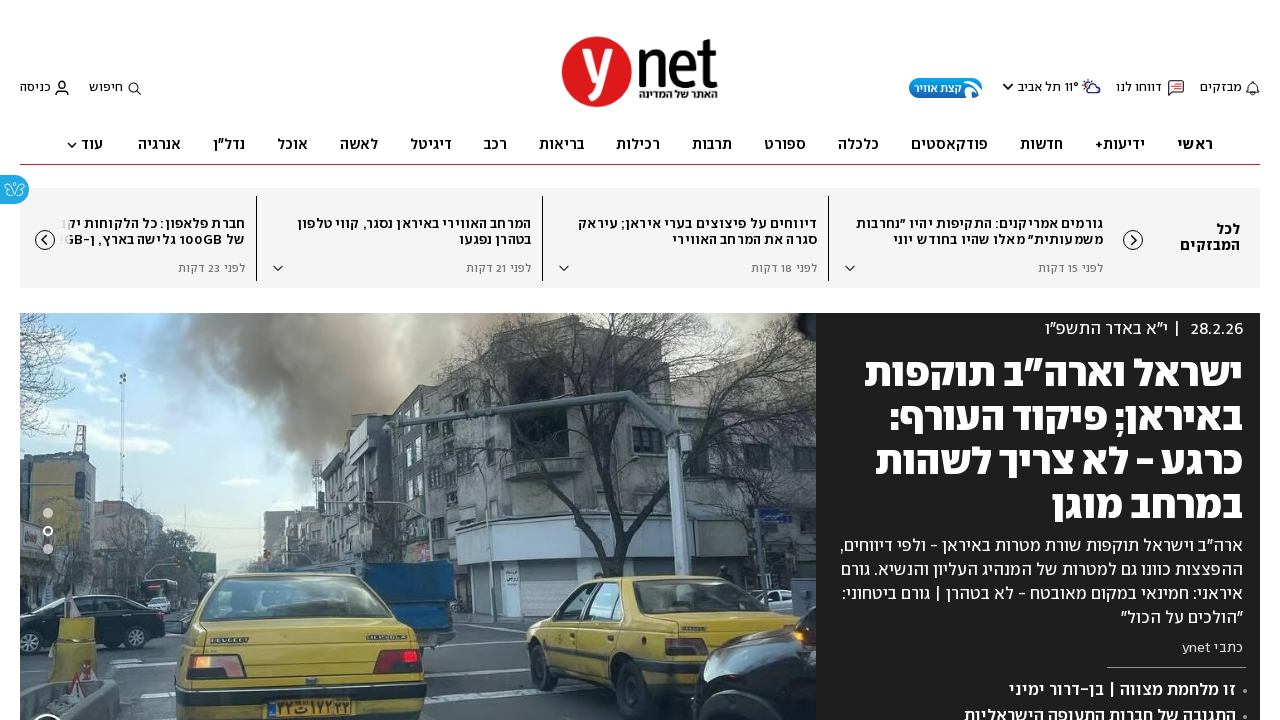

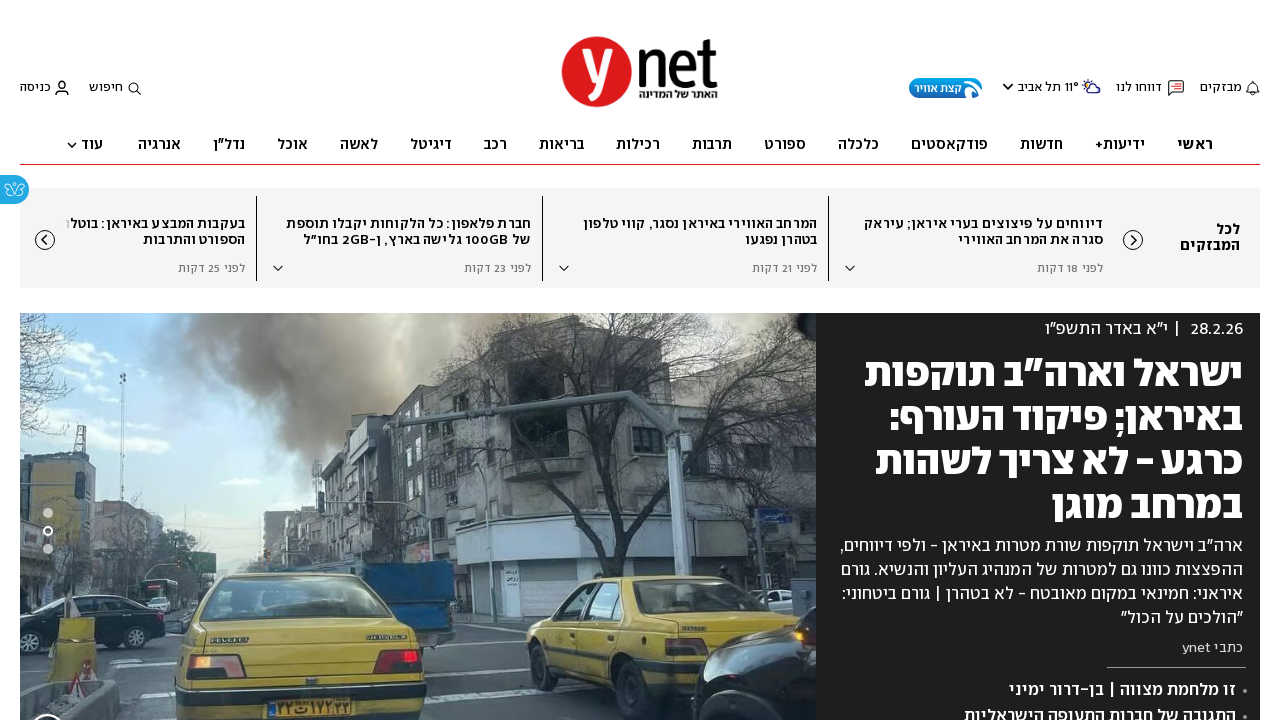